Tests Google Translate functionality by entering text in the source language input field and waiting for the translation to appear in the target language output area.

Starting URL: https://translate.google.com/?hl=fr&sl=auto&tl=fon&op=translate

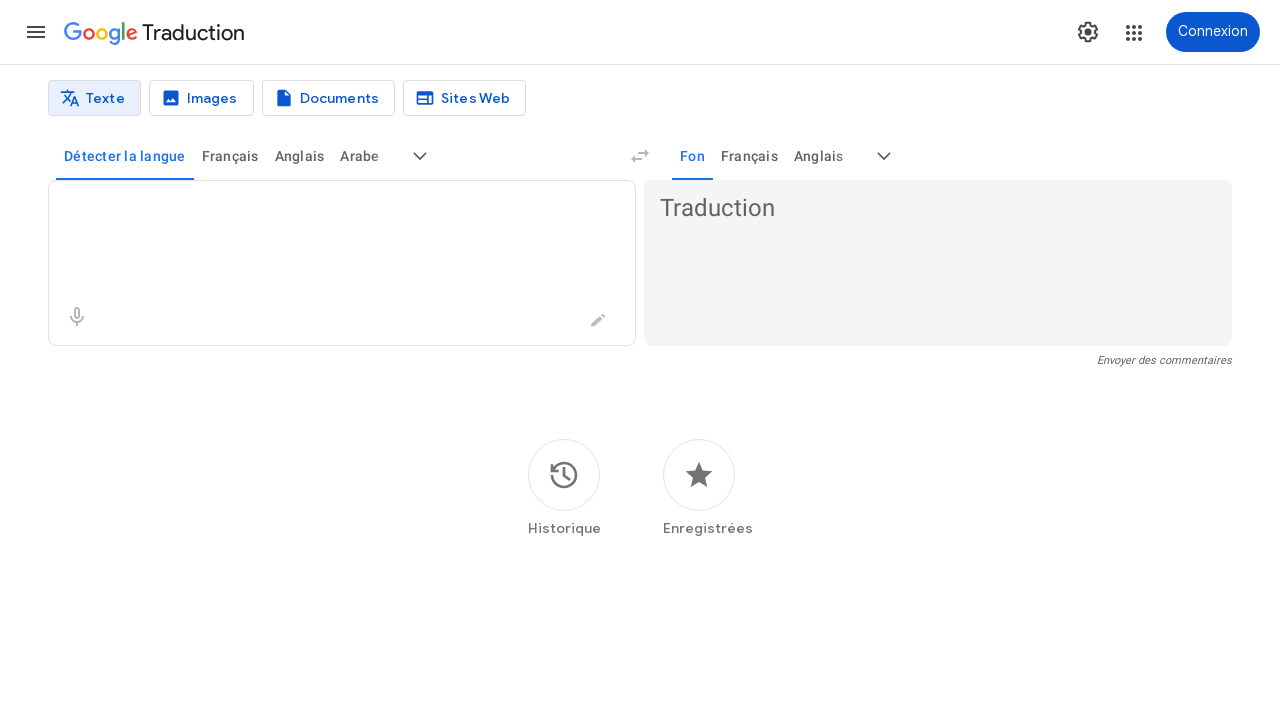

Translation input box loaded
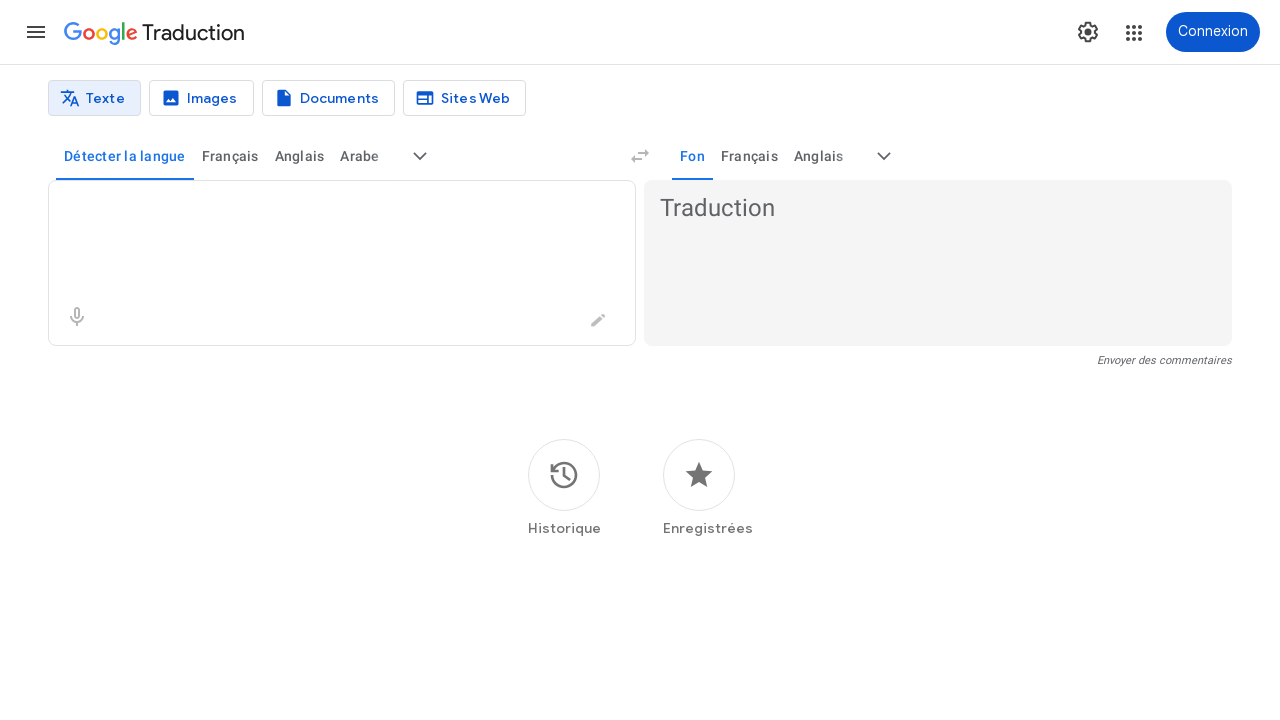

Entered French text 'Bonjour, comment allez-vous?' in source language field on .er8xn
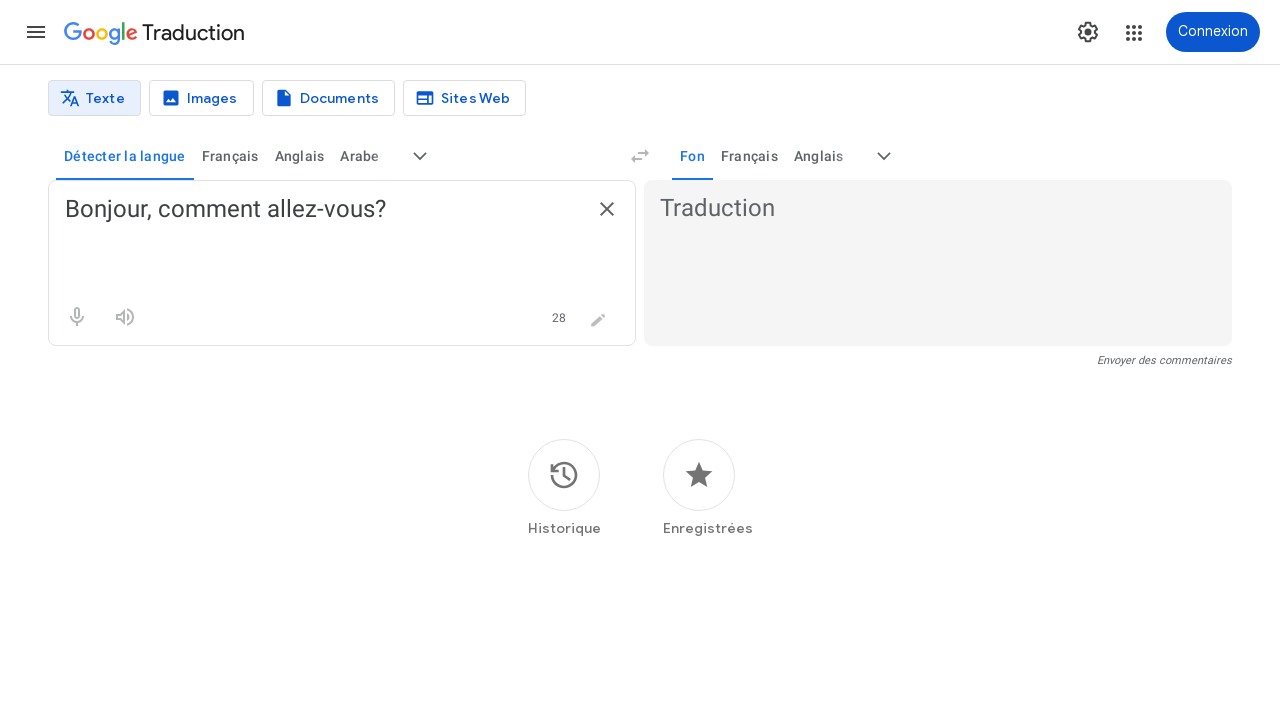

Translation output area appeared
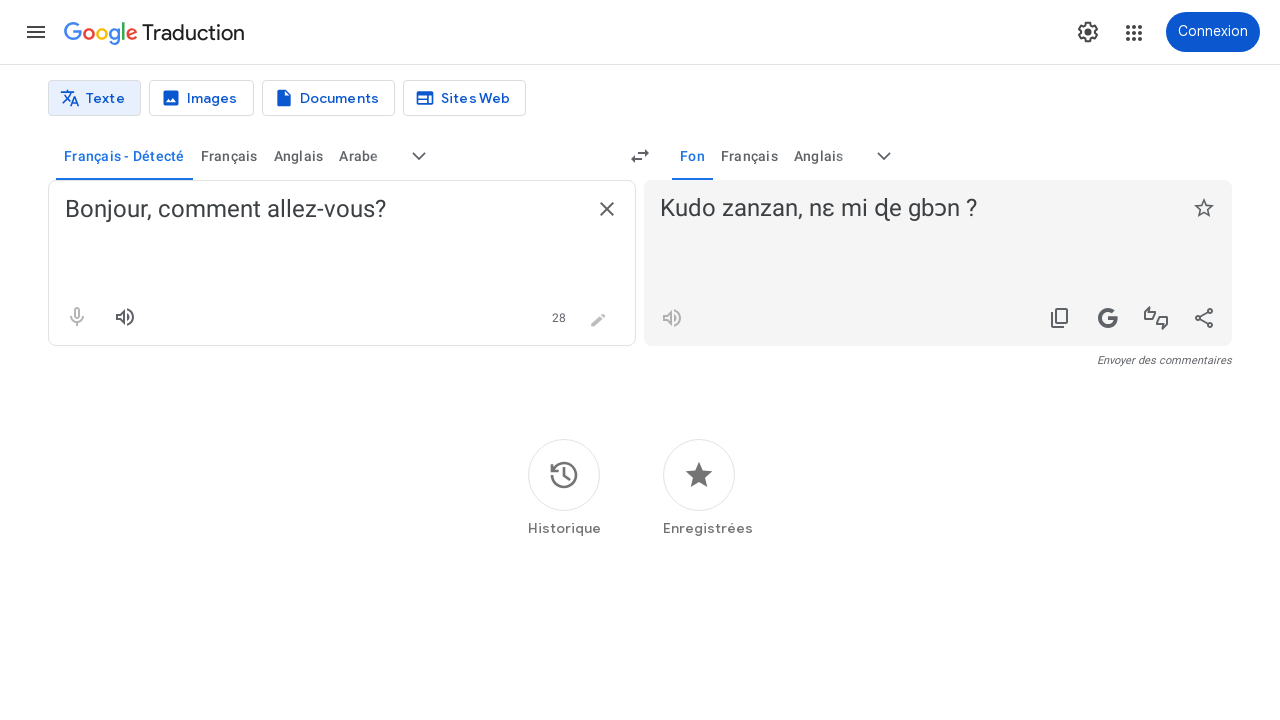

Translation text appeared in target language output field (Fon)
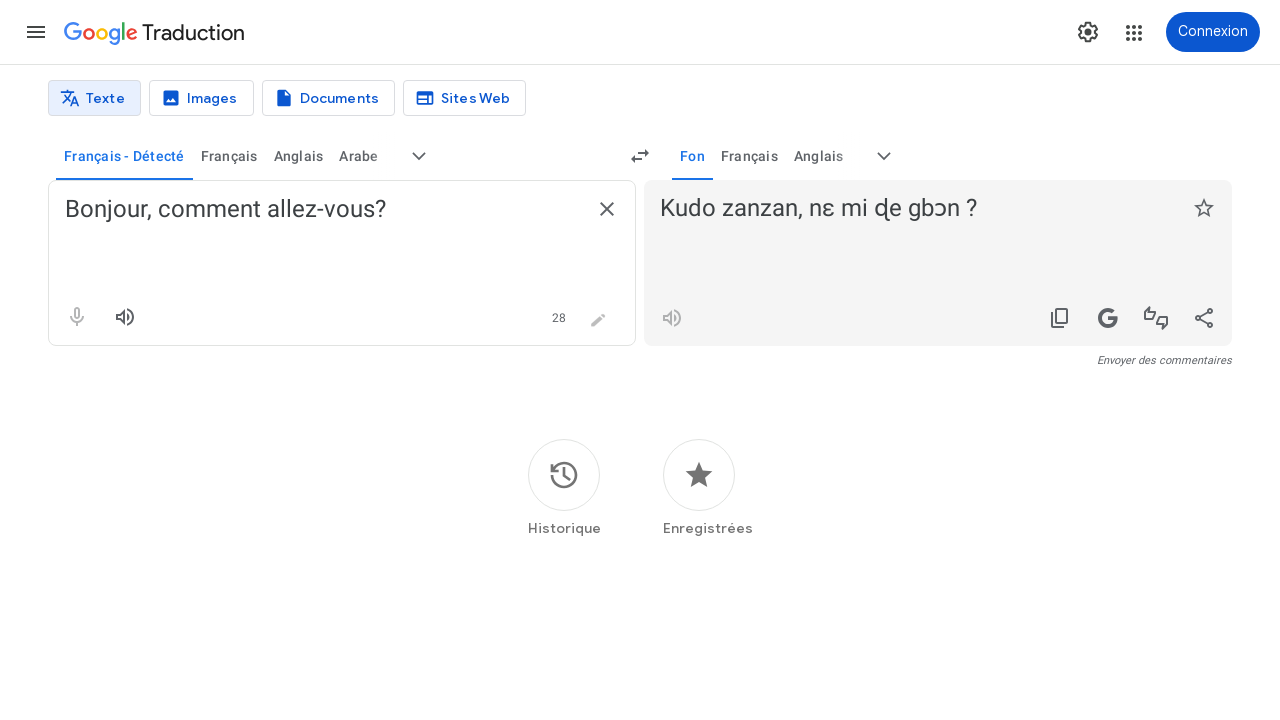

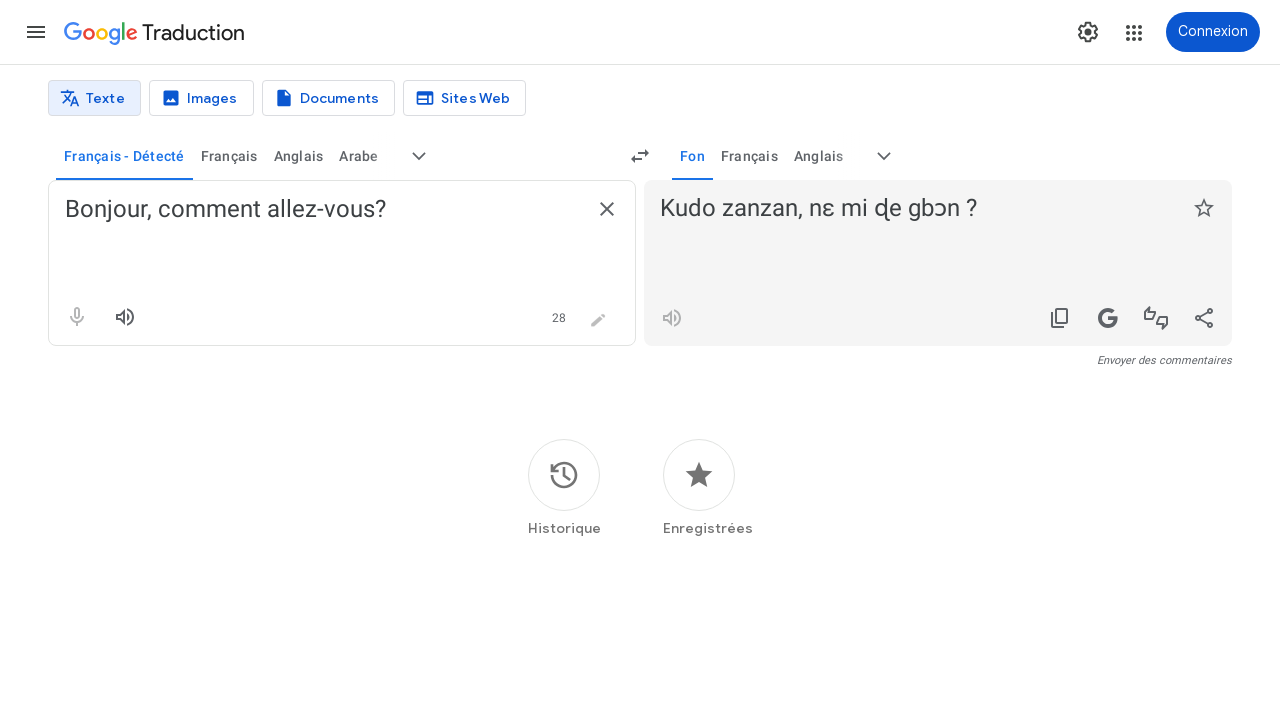